Tests jQuery UI slider functionality by dragging the slider handle to different positions using mouse actions

Starting URL: https://jqueryui.com/slider/

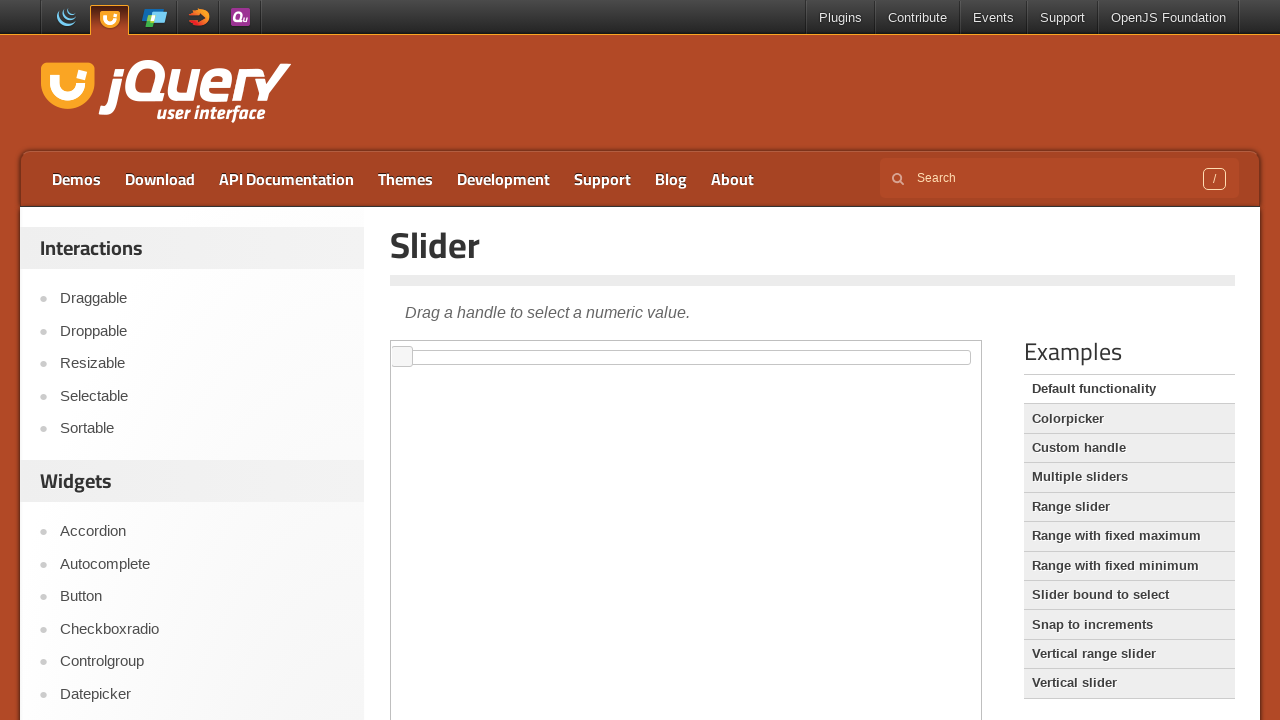

Located iframe containing jQuery UI slider
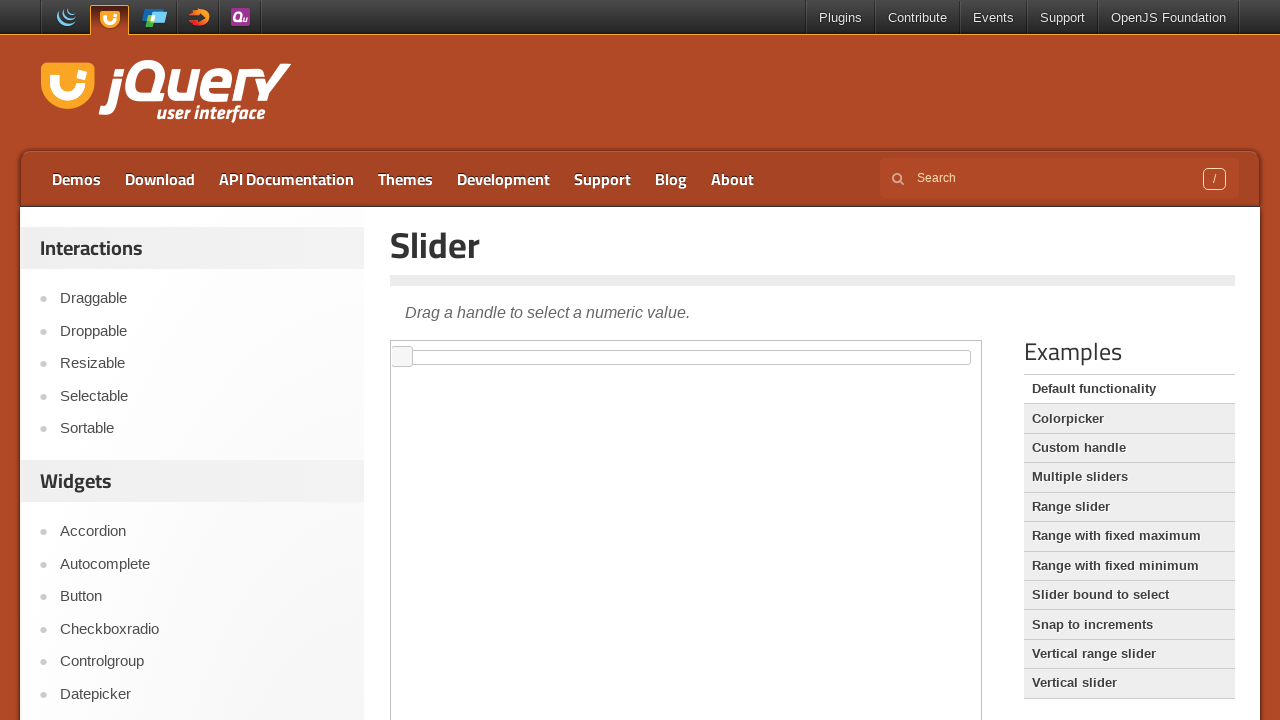

Located slider handle element
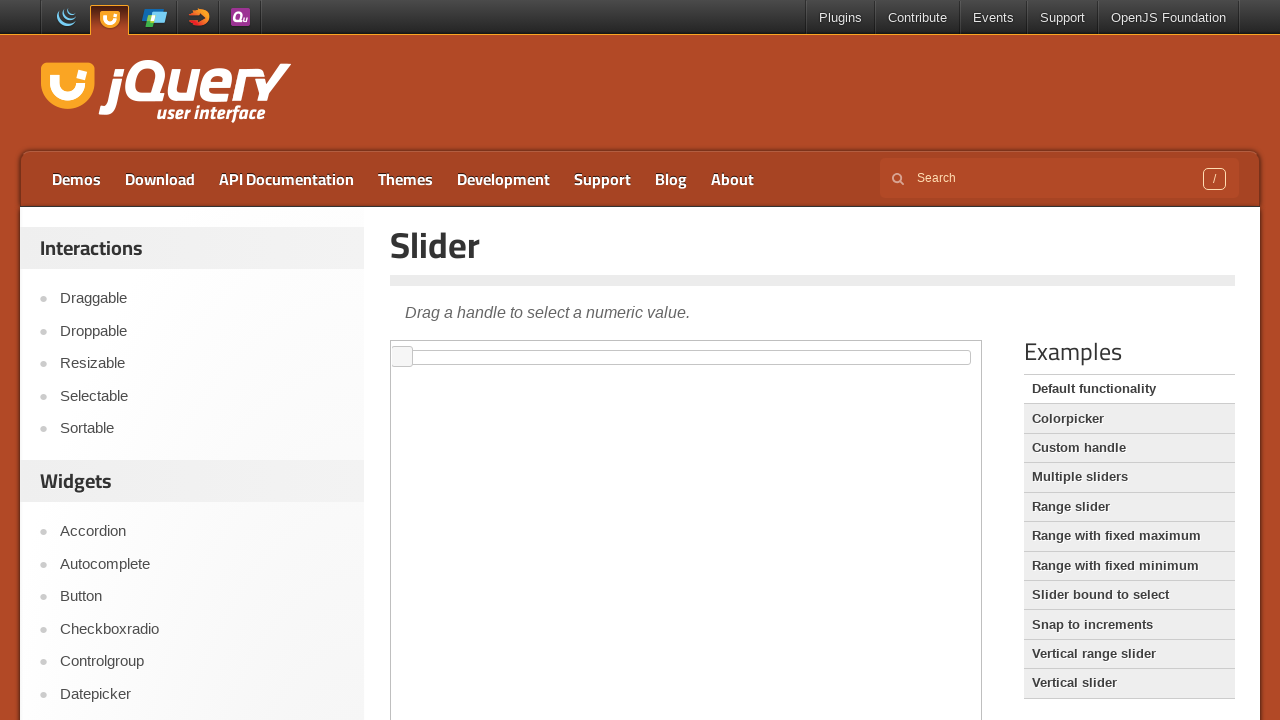

Retrieved slider handle bounding box for drag calculation
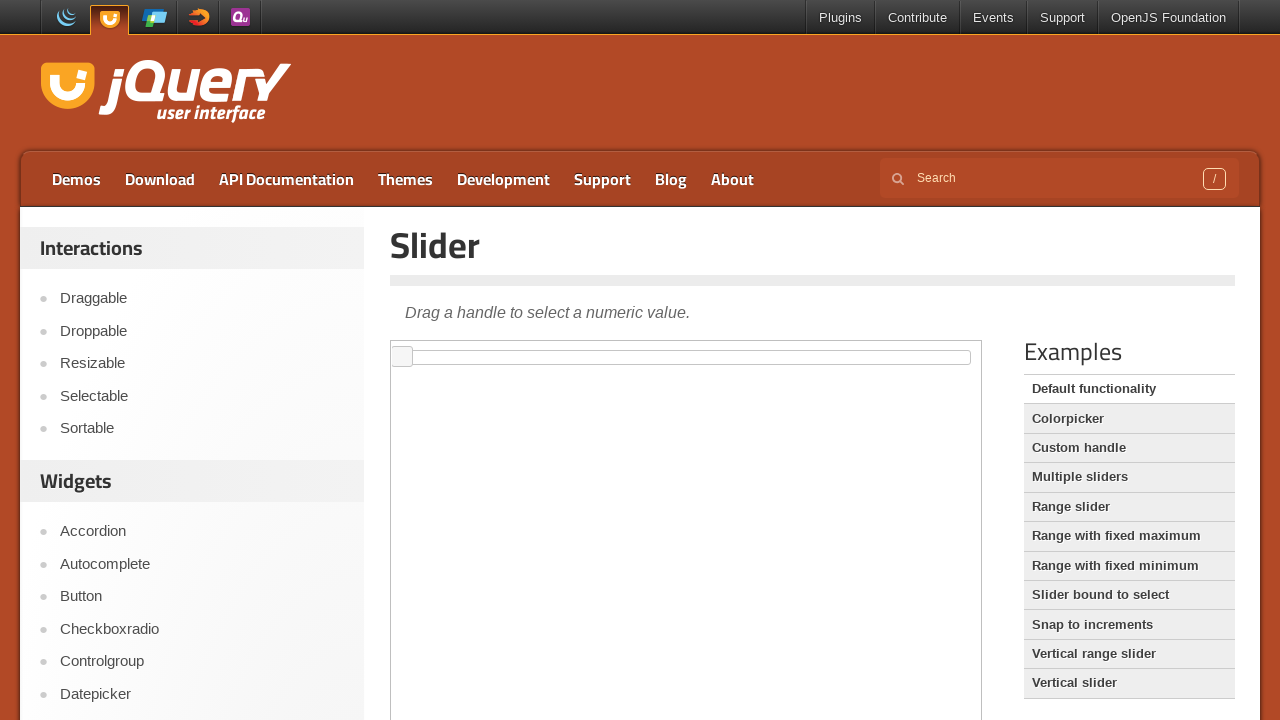

Moved mouse to center of slider handle at (402, 357)
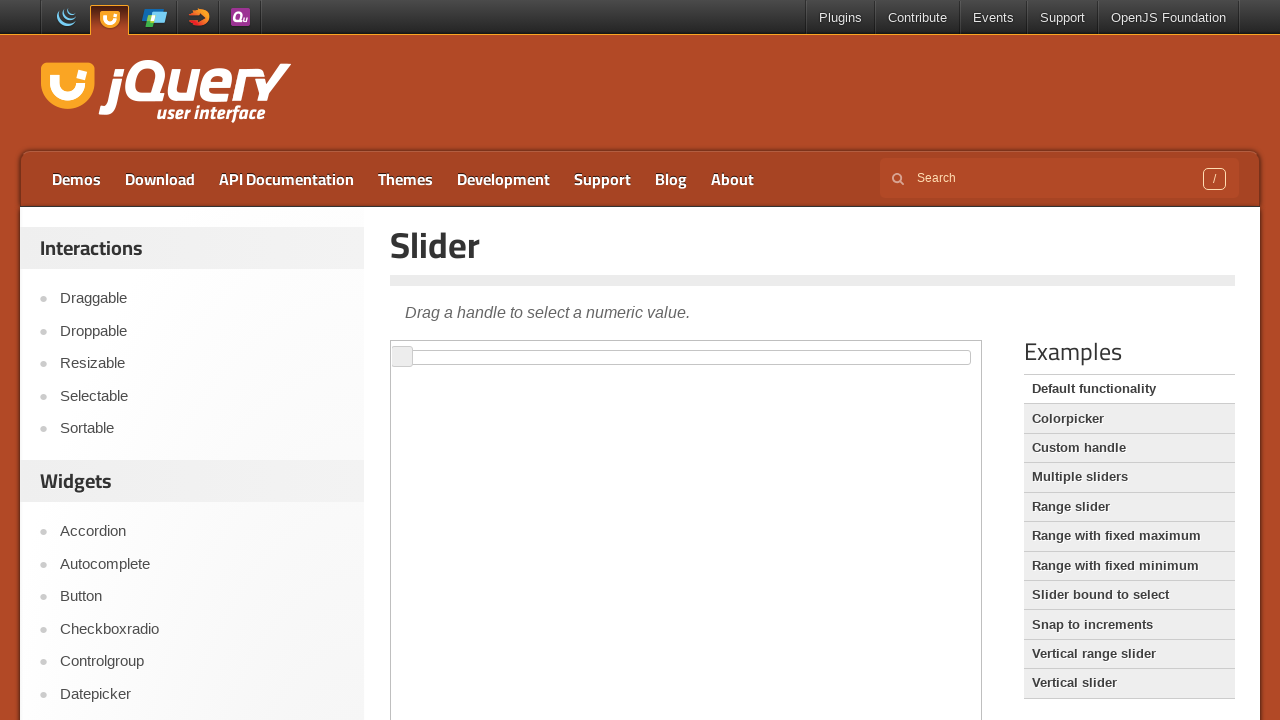

Pressed mouse button down on slider handle at (402, 357)
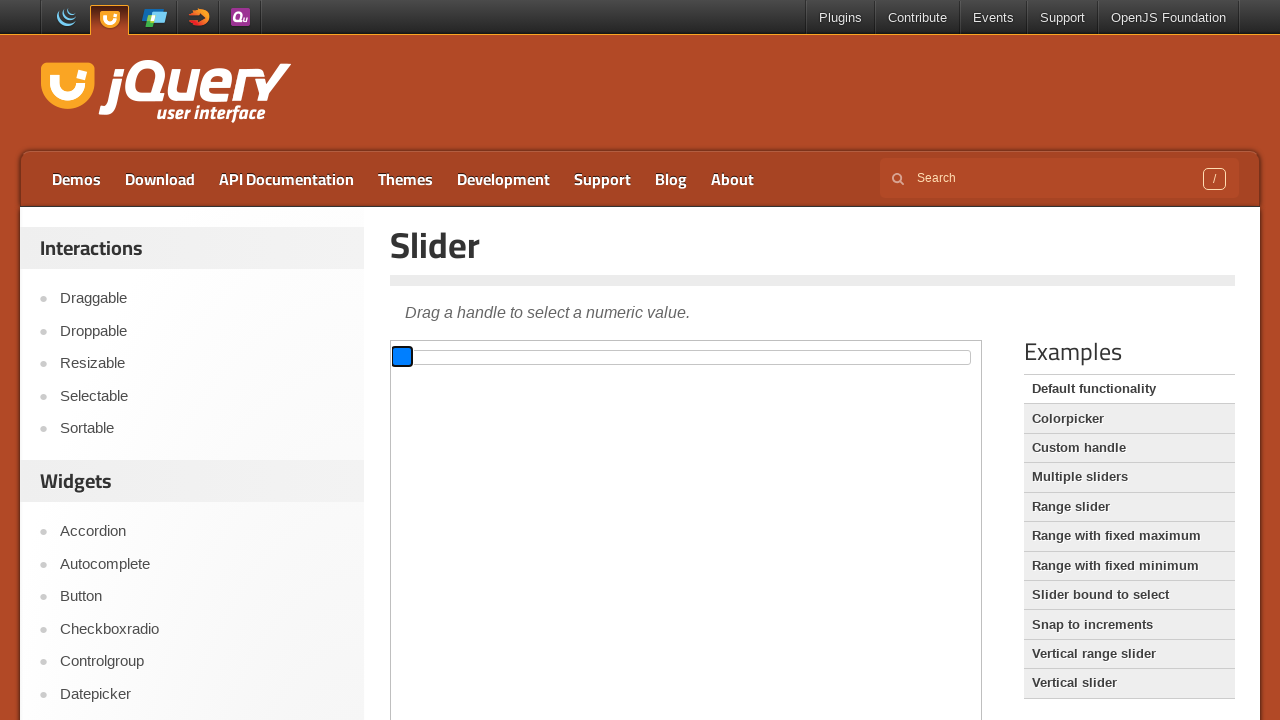

Dragged slider handle 300 pixels to the right at (702, 357)
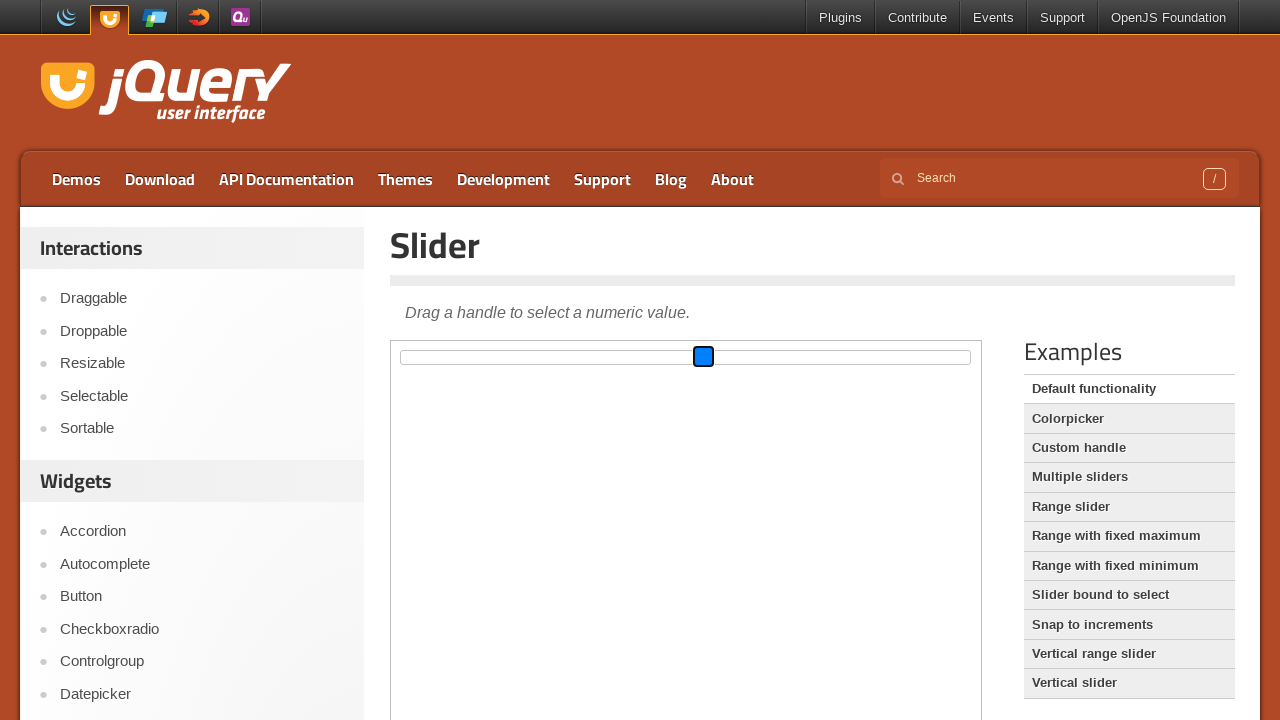

Released mouse button to complete first drag operation at (702, 357)
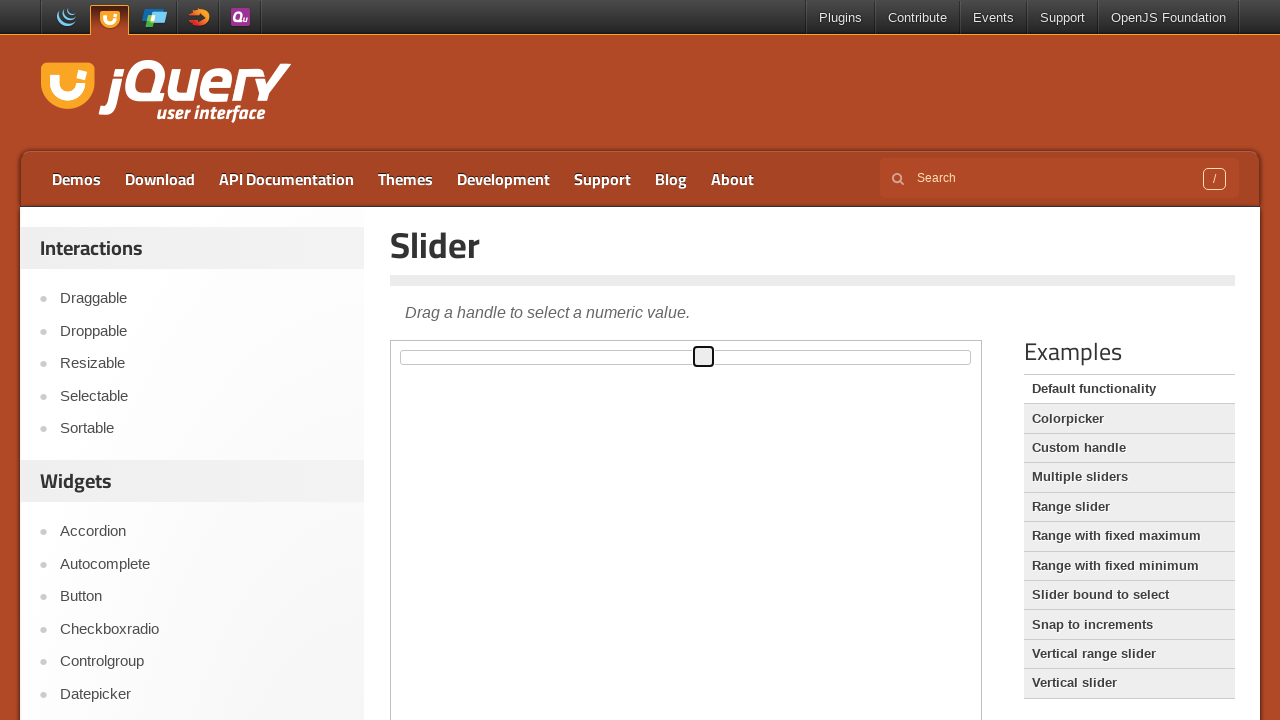

Retrieved updated slider handle bounding box after first drag
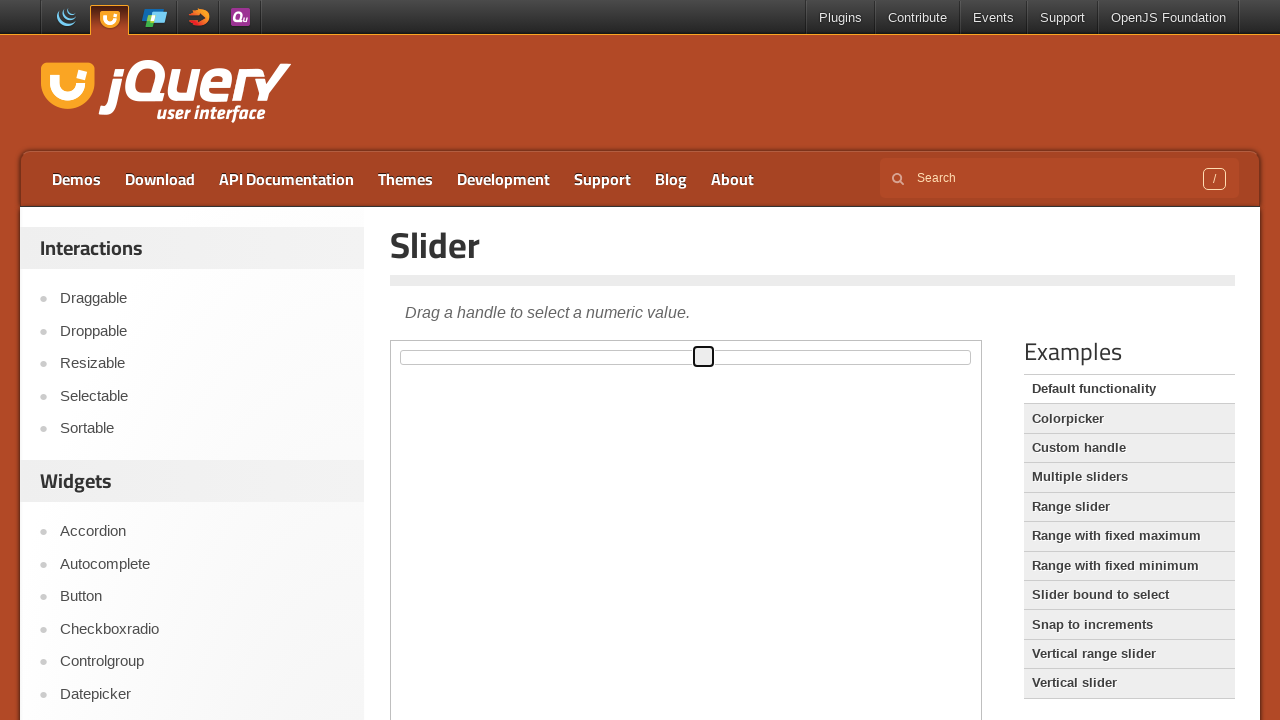

Moved mouse to center of slider handle for second drag at (704, 357)
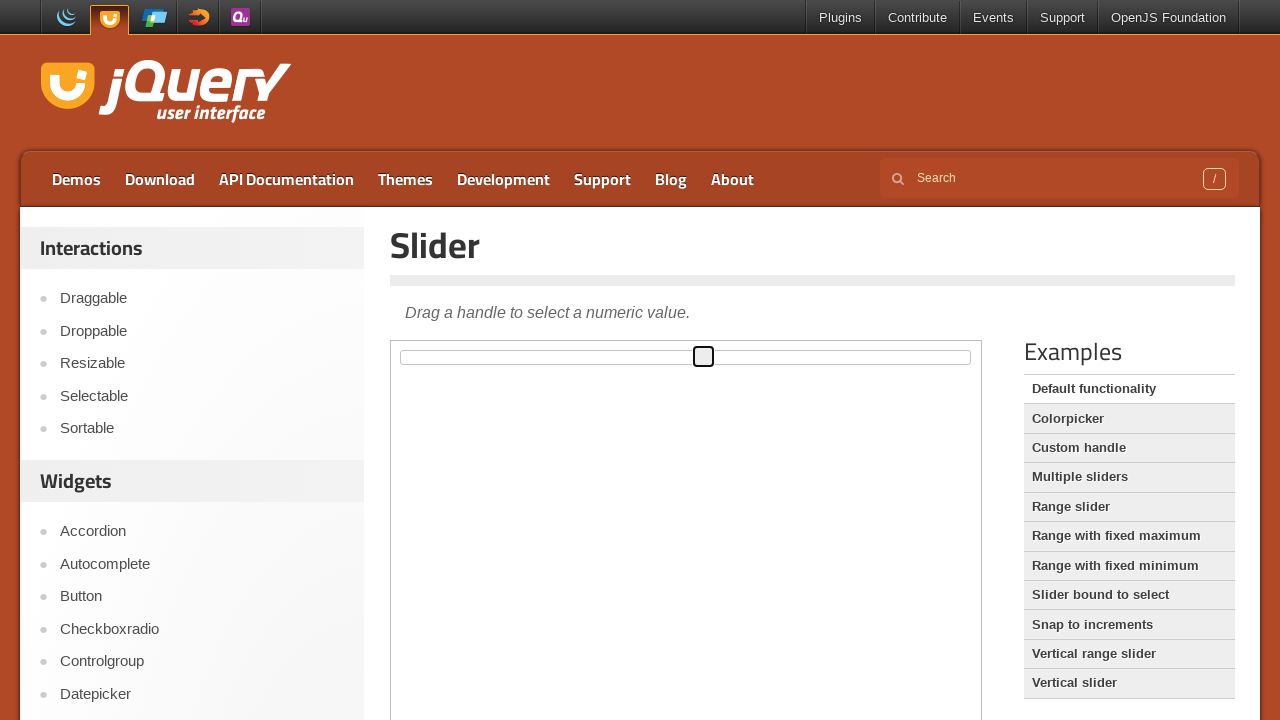

Pressed mouse button down on slider handle for second drag at (704, 357)
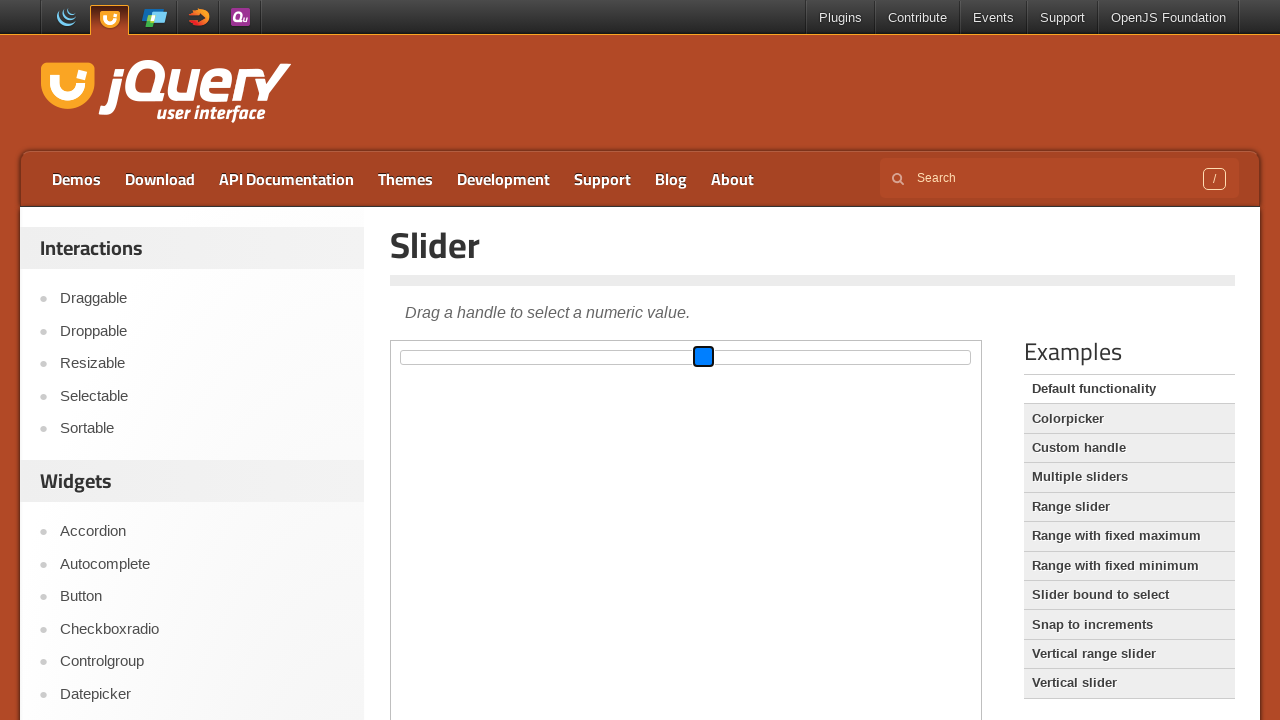

Dragged slider handle an additional 100 pixels to the right at (804, 357)
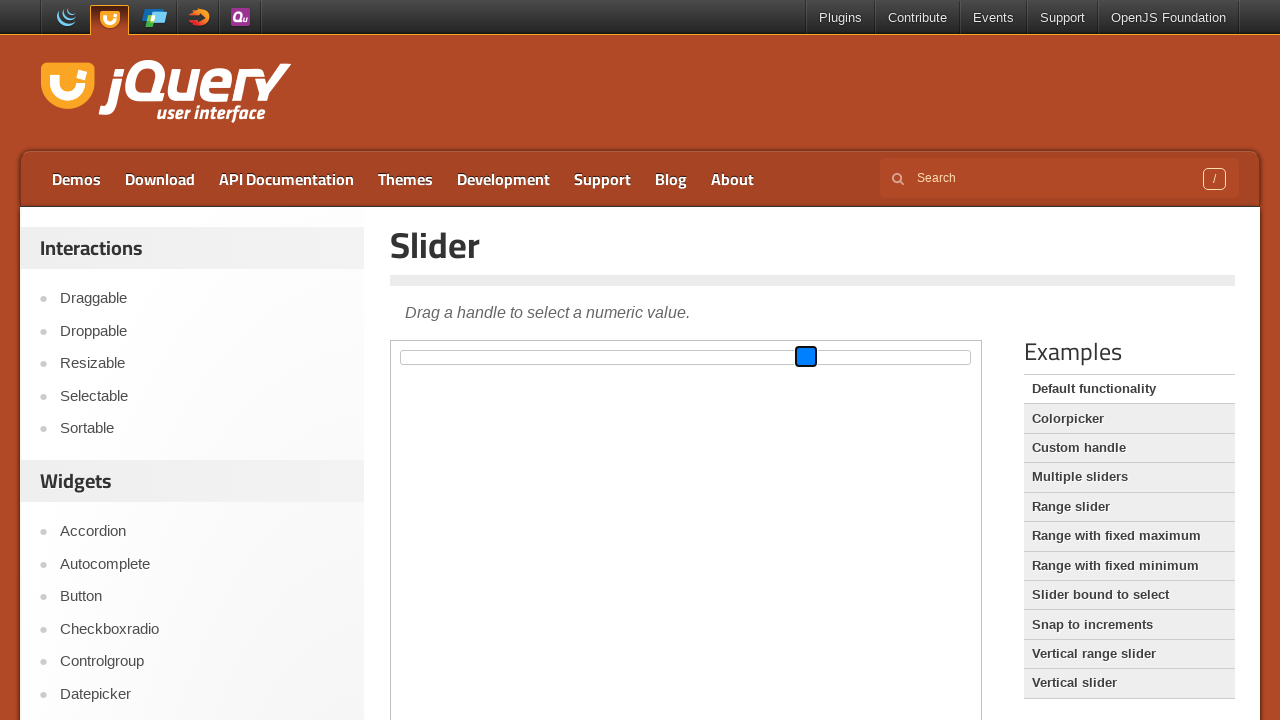

Released mouse button to complete second drag operation at (804, 357)
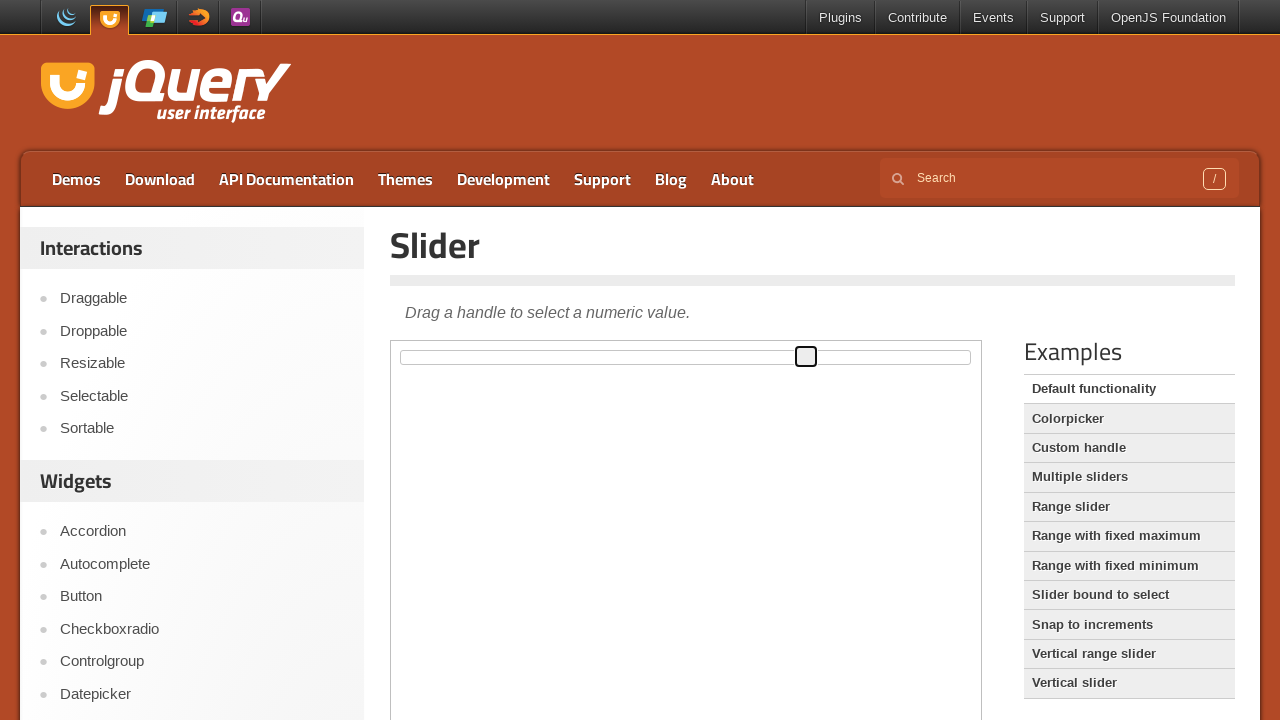

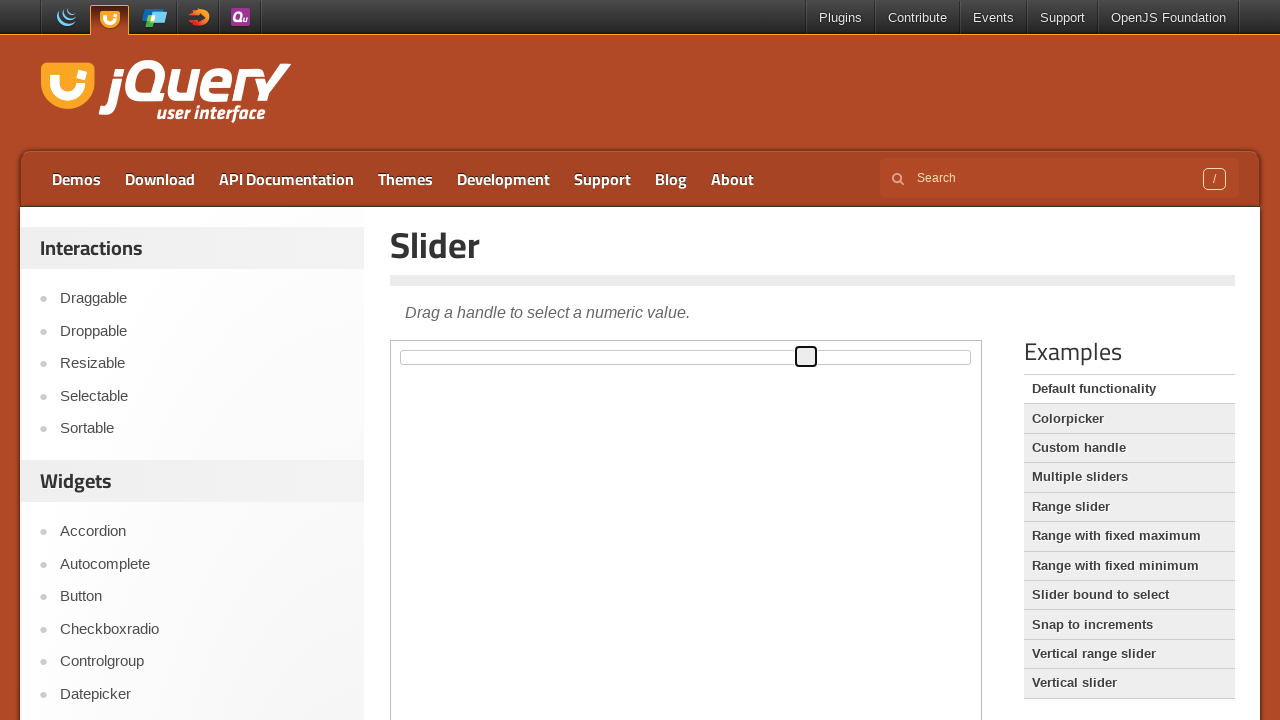